Validates the homepage by checking the page title, navbar visibility, and carousel visibility

Starting URL: https://www.demoblaze.com/#

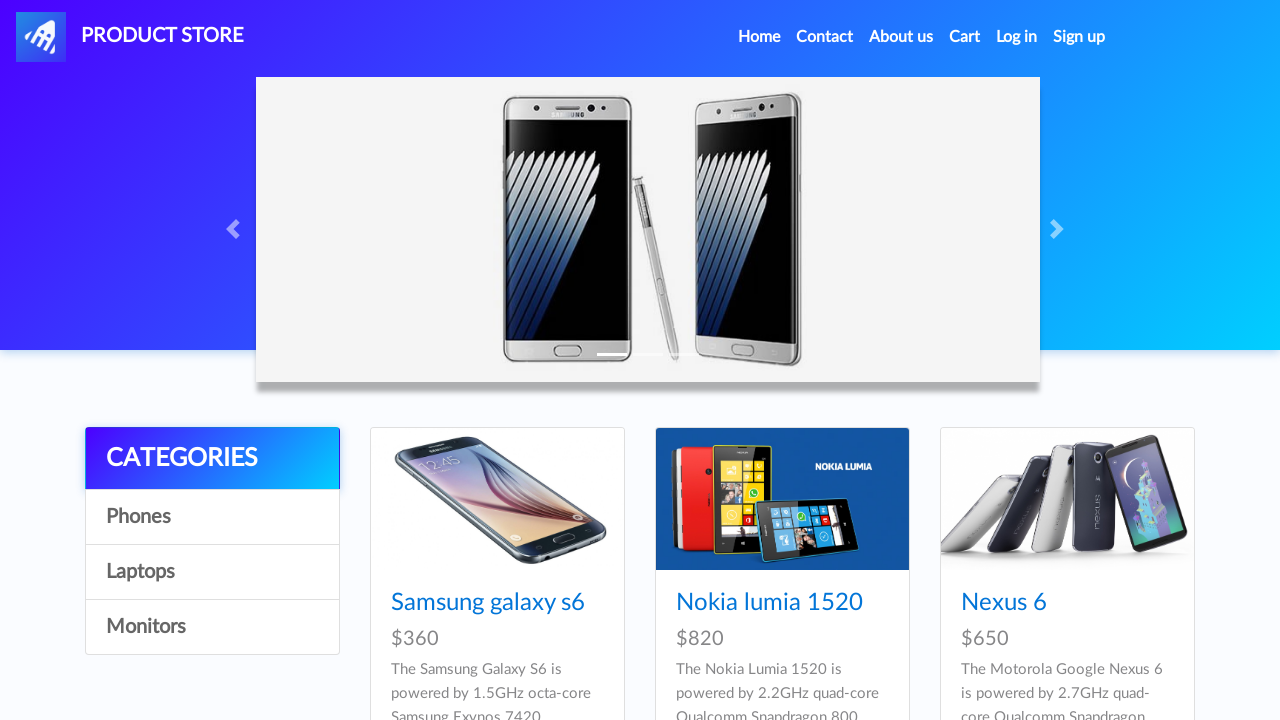

Verified page title is 'STORE'
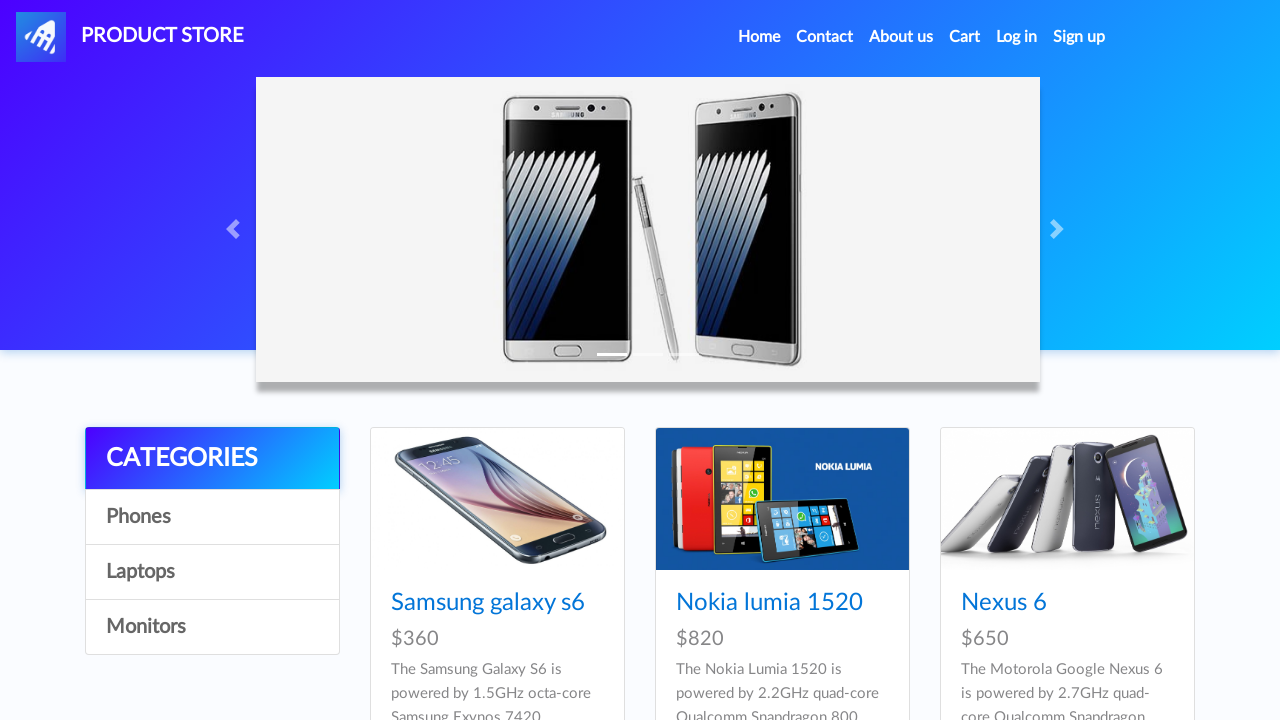

Navbar element loaded
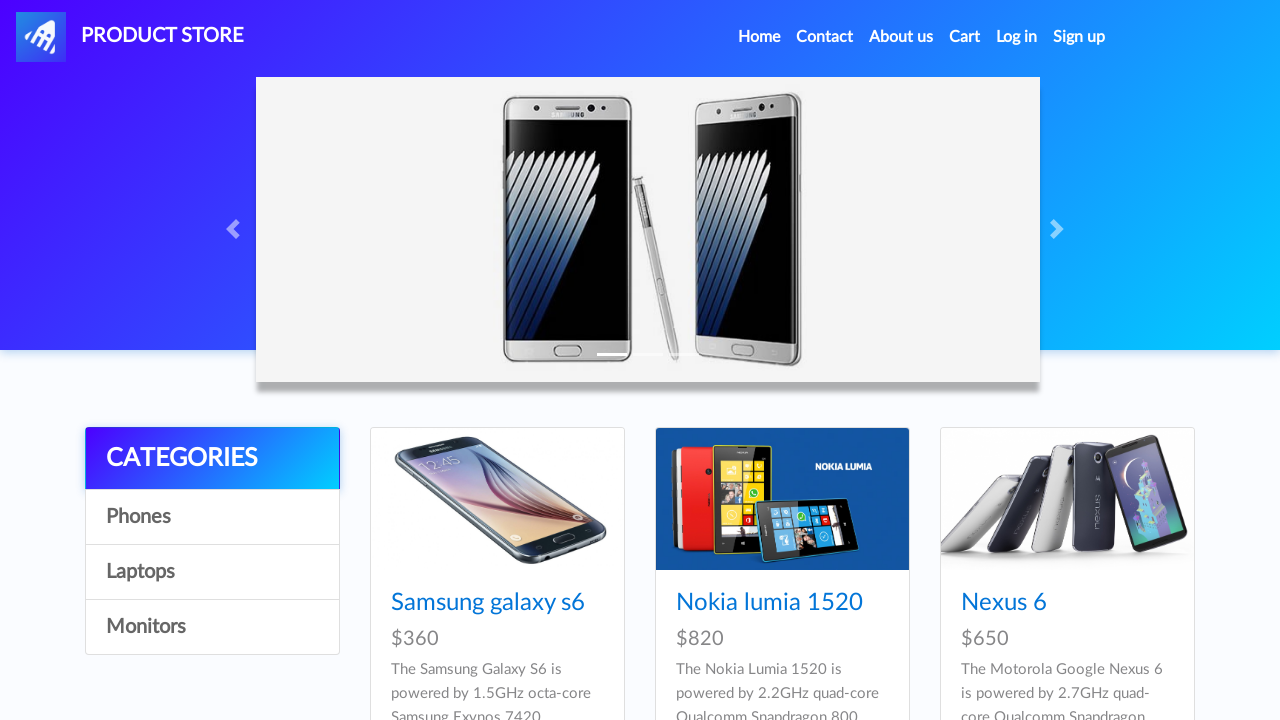

Verified navbar is visible
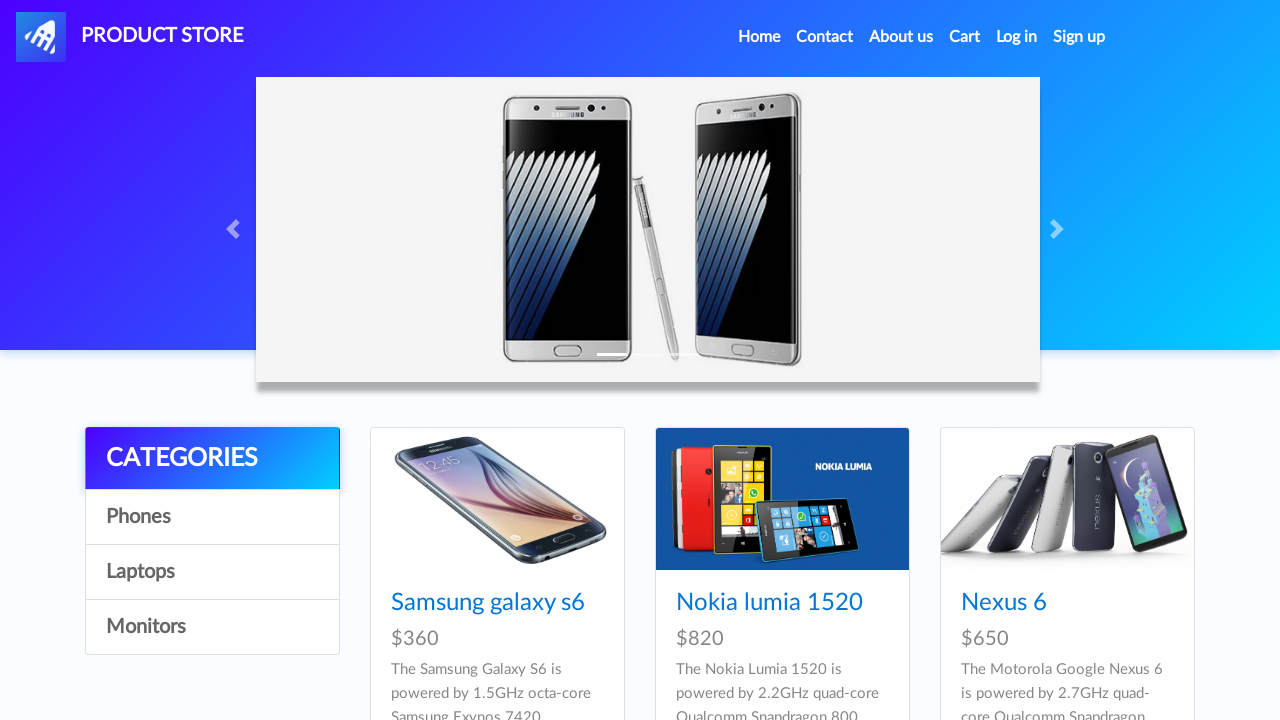

Carousel element loaded
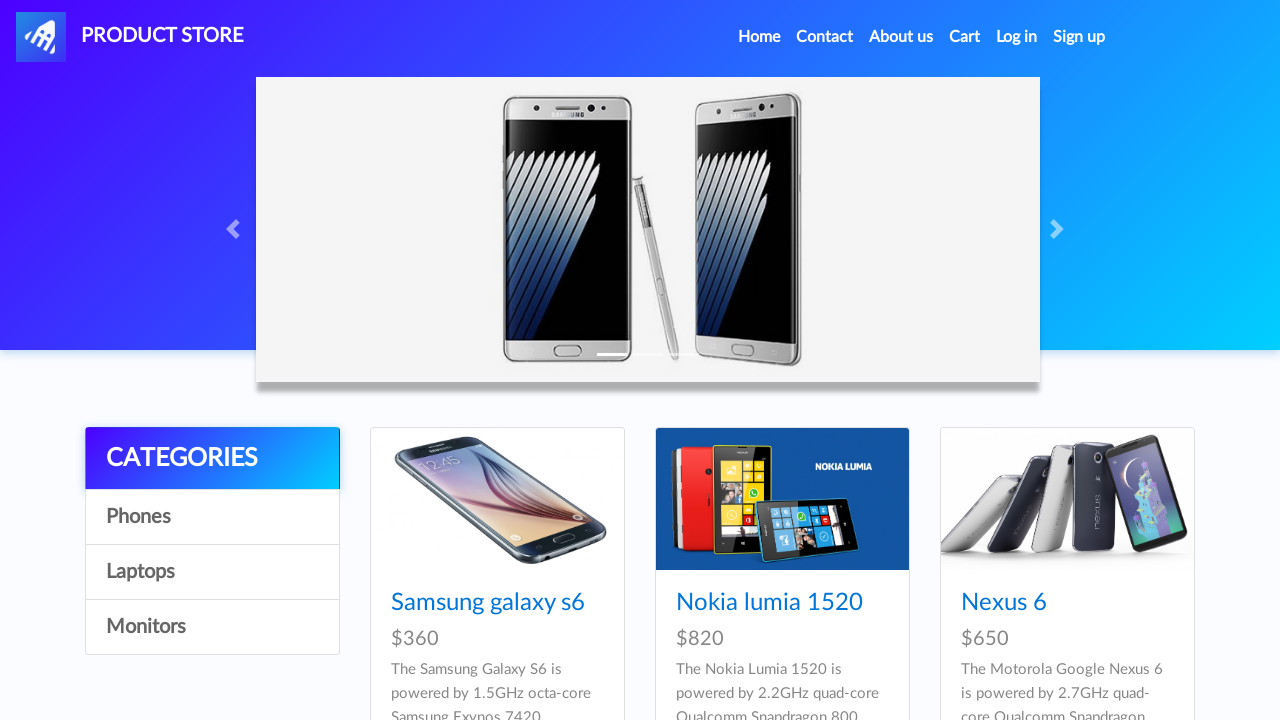

Verified carousel is visible
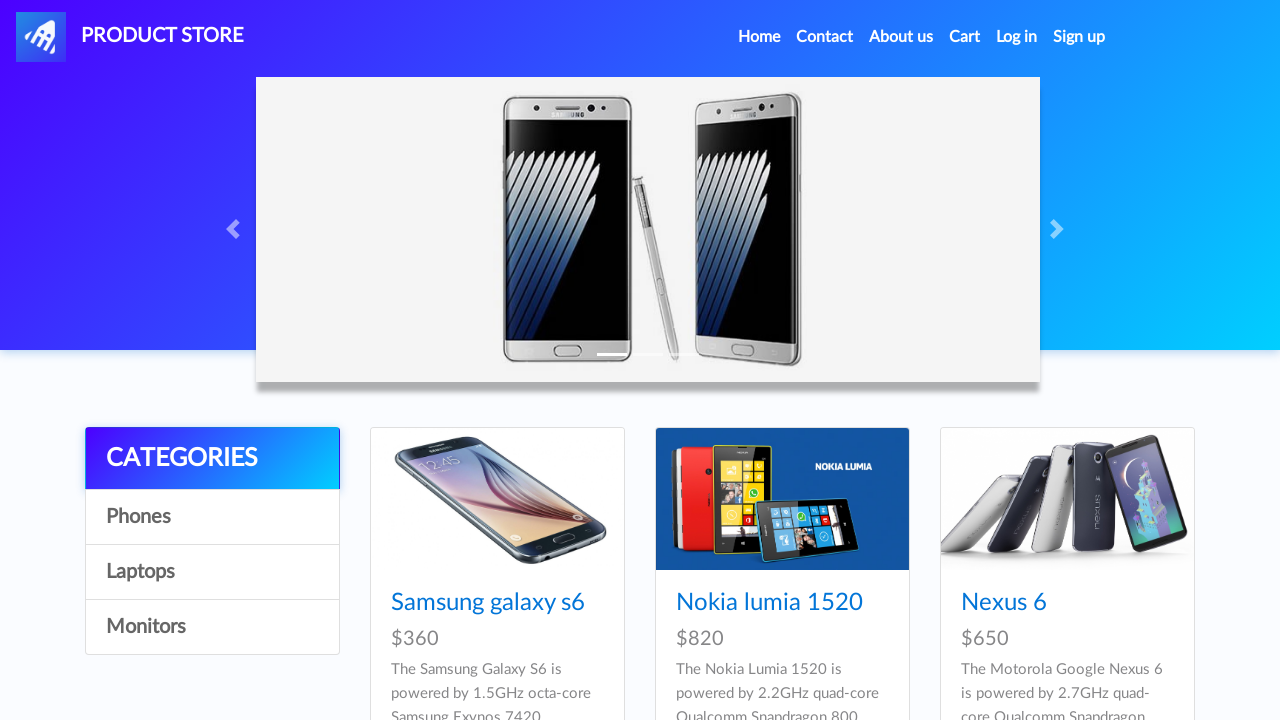

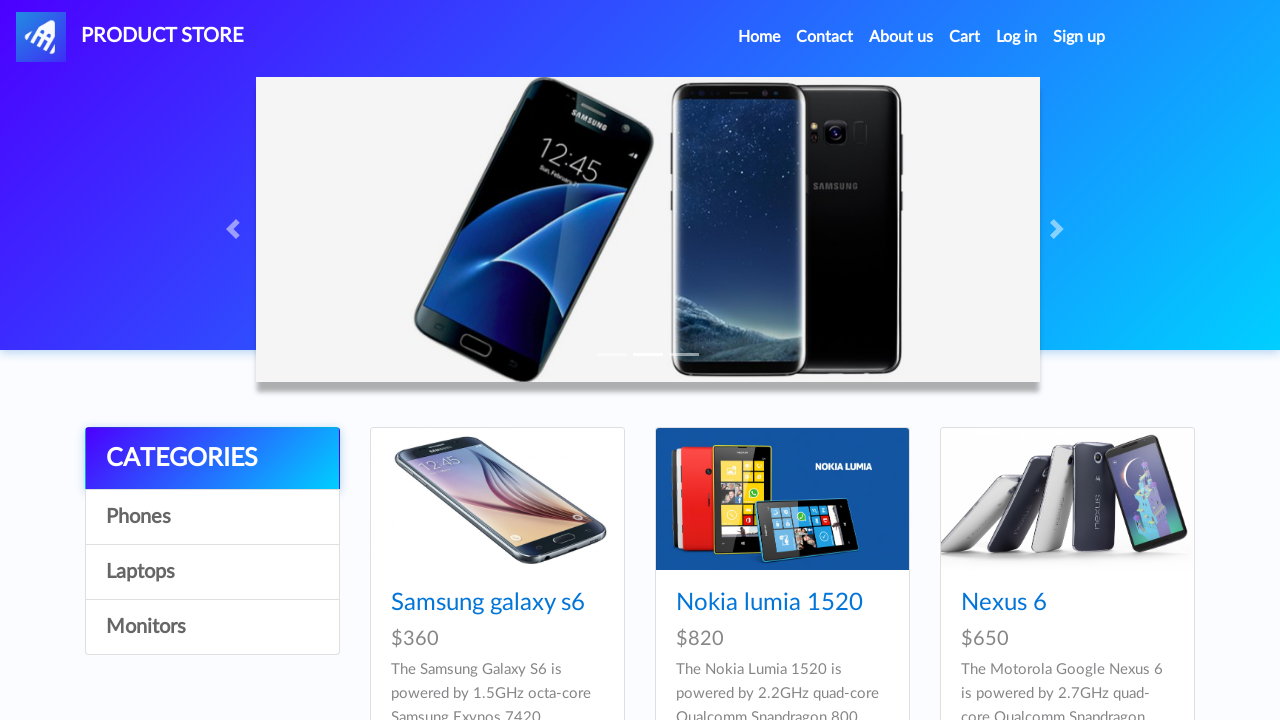